Tests drag and drop functionality by dragging an element to a target drop zone

Starting URL: http://sahitest.com/demo/dragDropMooTools.htm

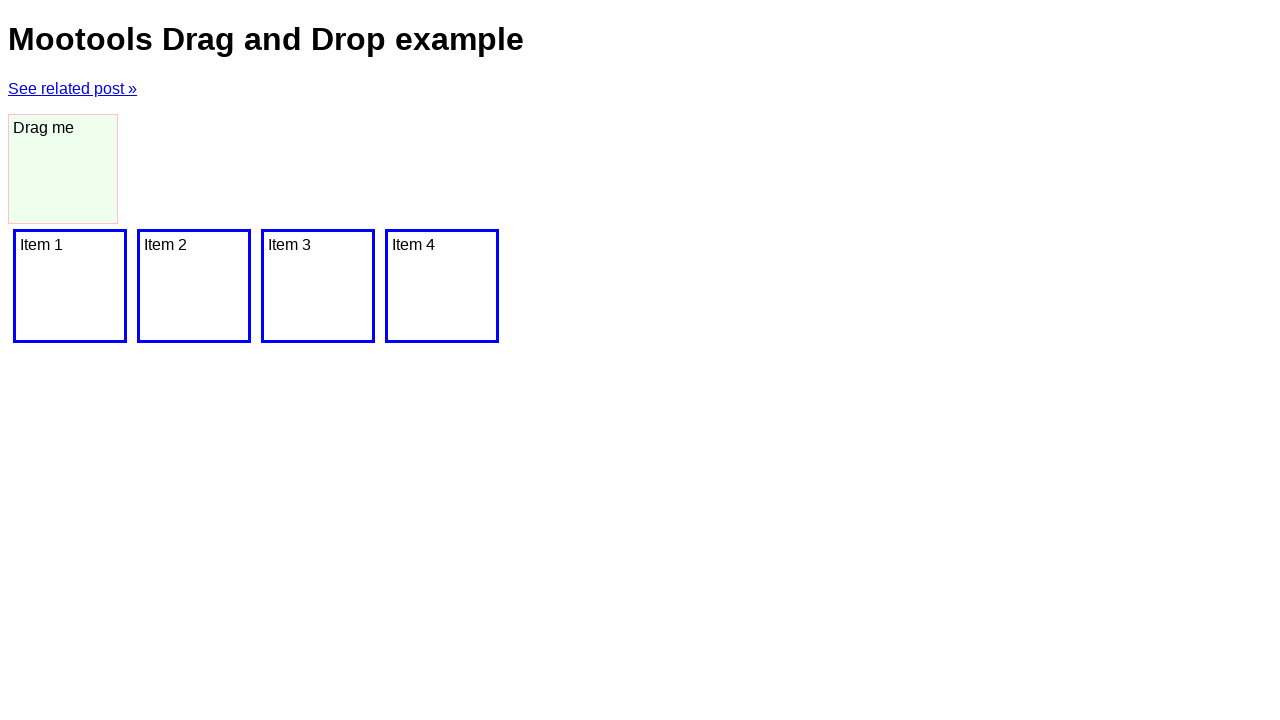

Navigated to drag and drop demo page
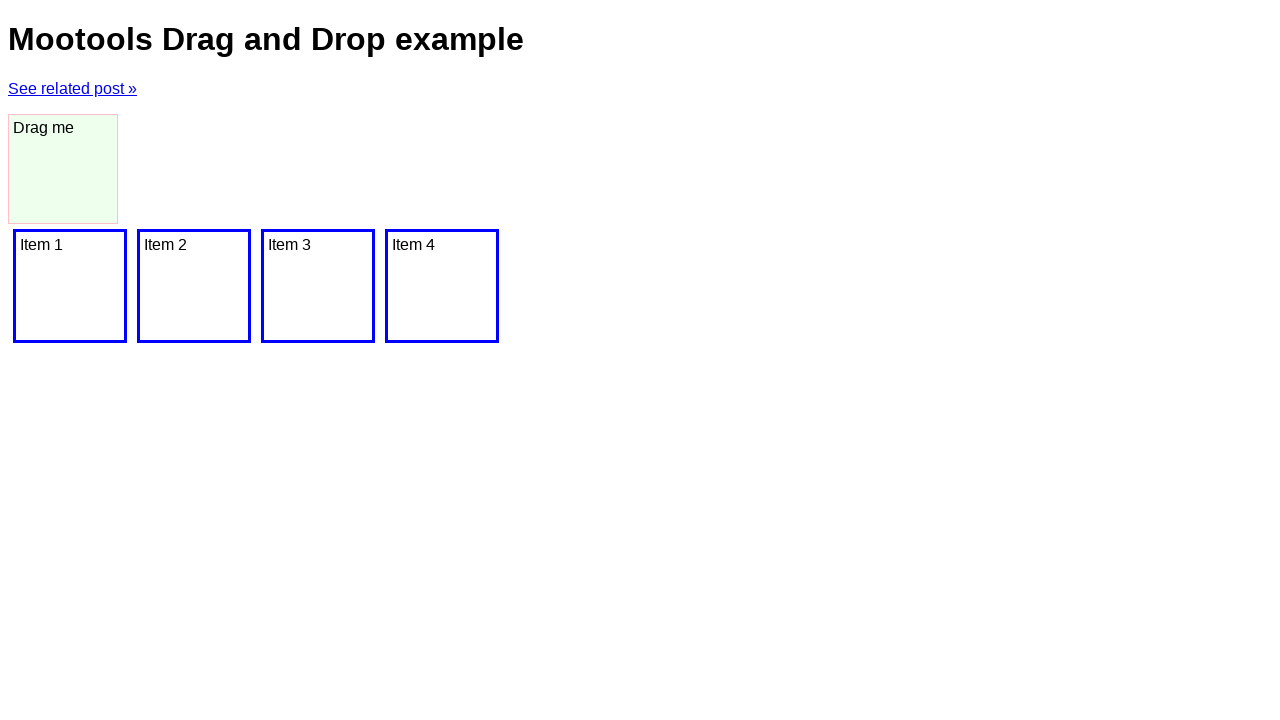

Located the dragger element
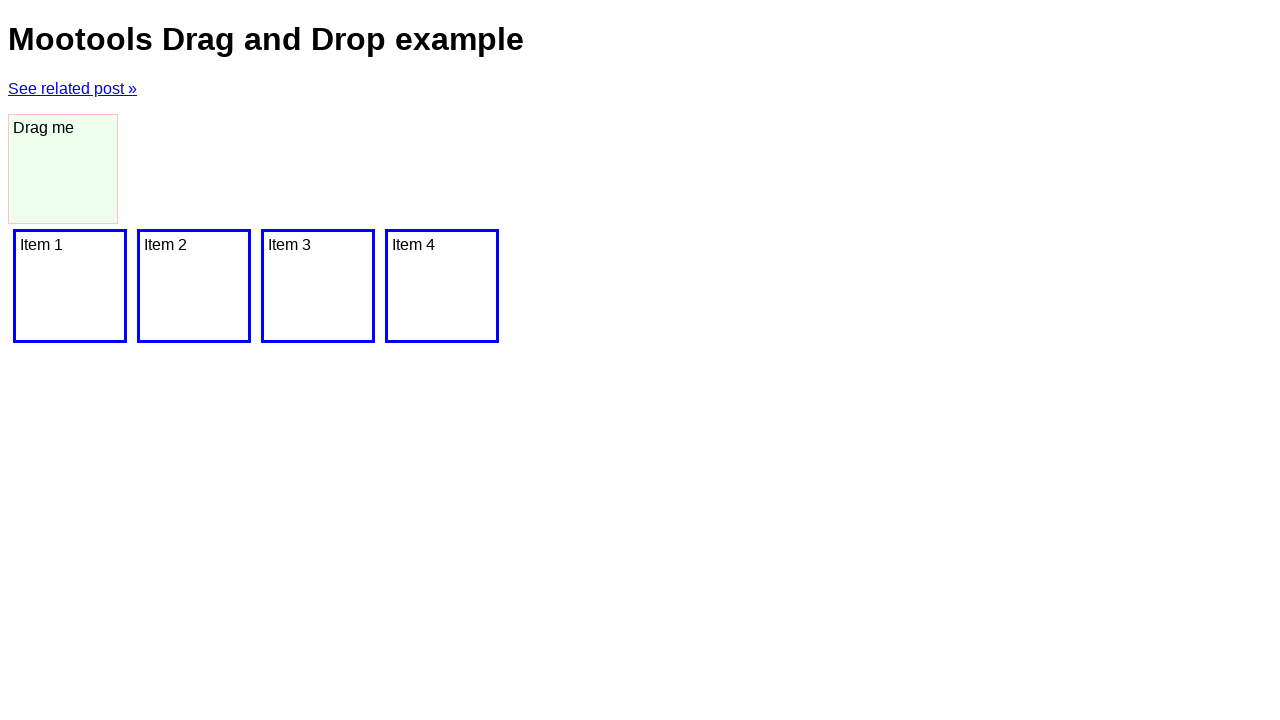

Located the target drop zone (last item element)
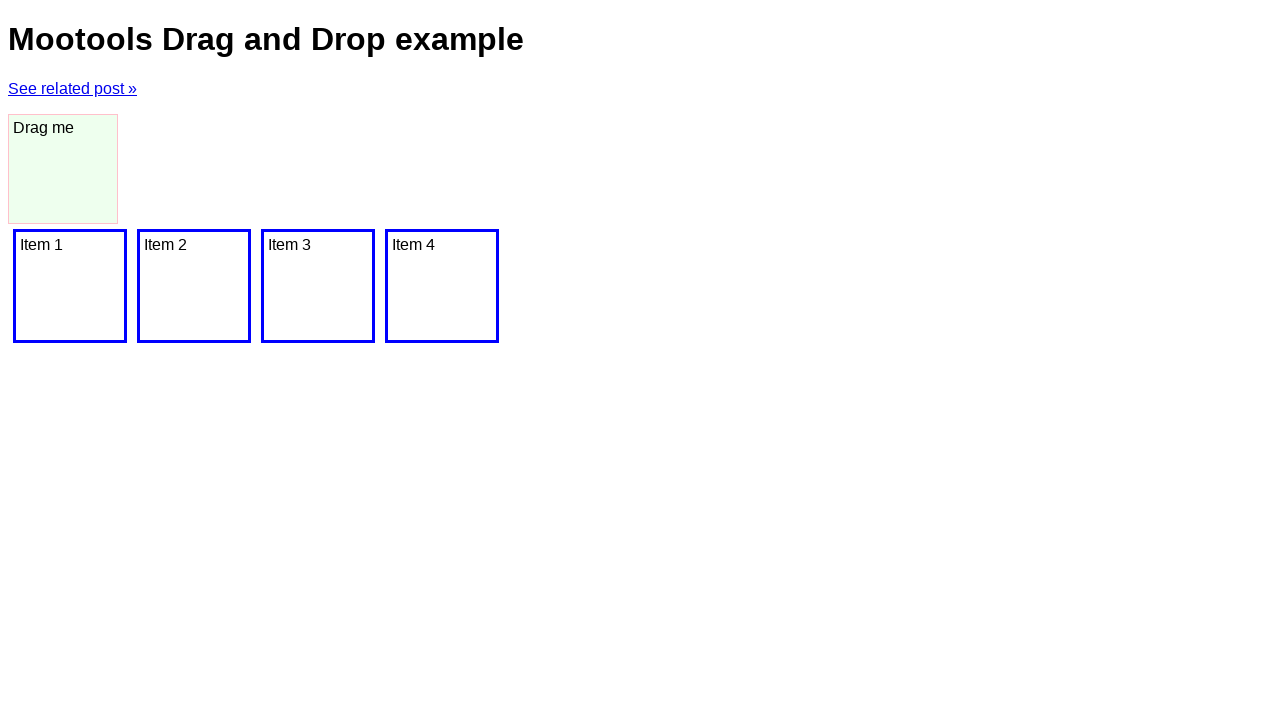

Dragged dragger element to target drop zone at (442, 286)
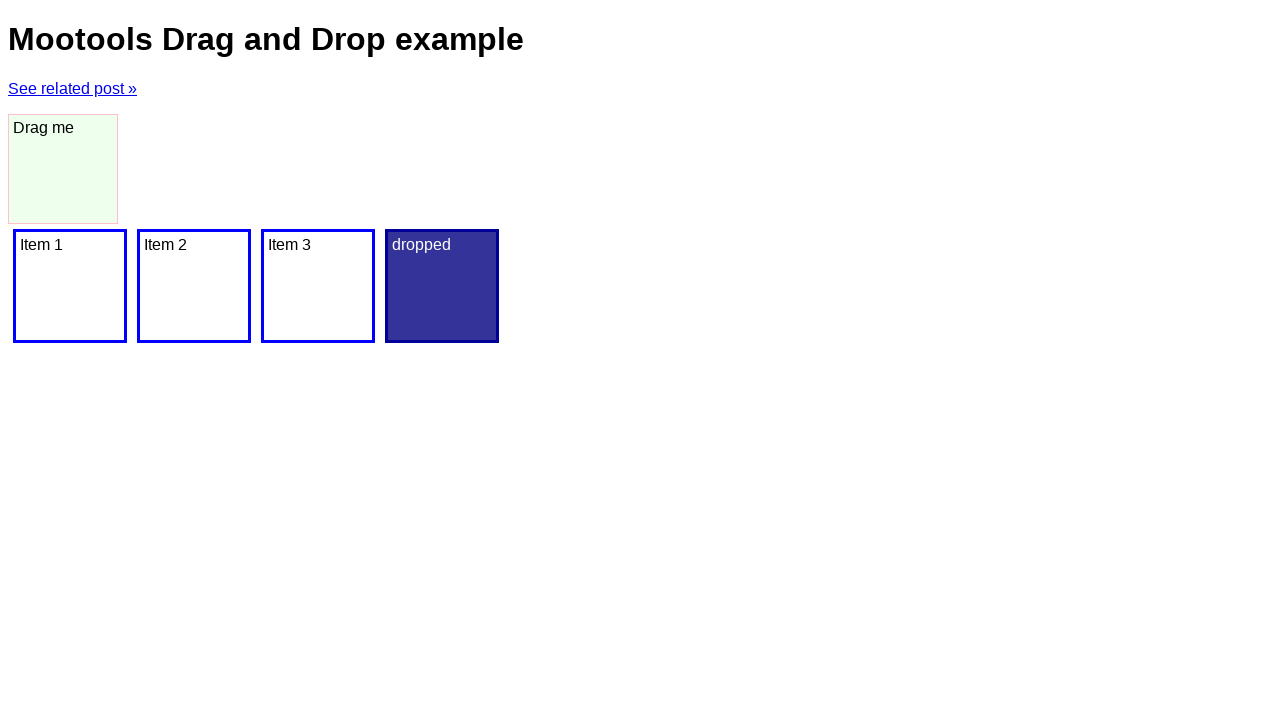

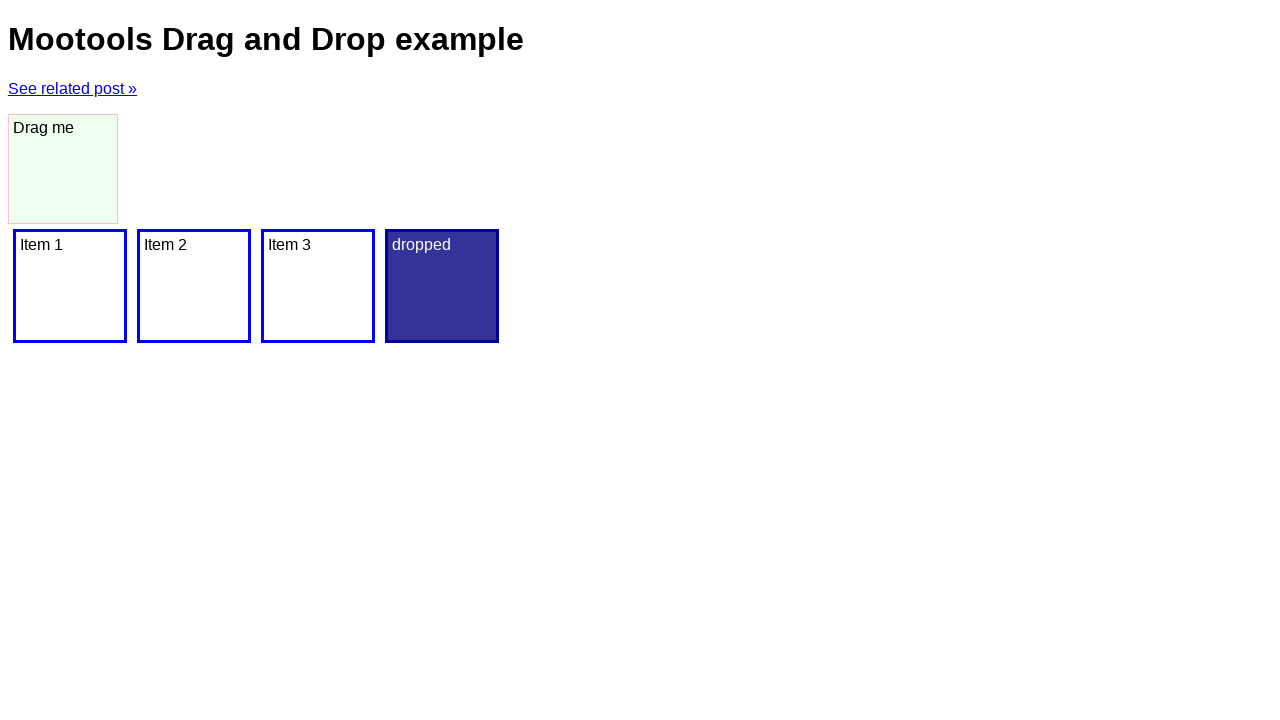